Tests an e-commerce vegetable shop by searching for products containing "ca", verifying 4 products are displayed, adding items to cart including one by clicking ADD TO CART button and another by finding "Capsicum" specifically, then verifying the brand name and clicking the cart icon.

Starting URL: https://rahulshettyacademy.com/seleniumPractise/#/

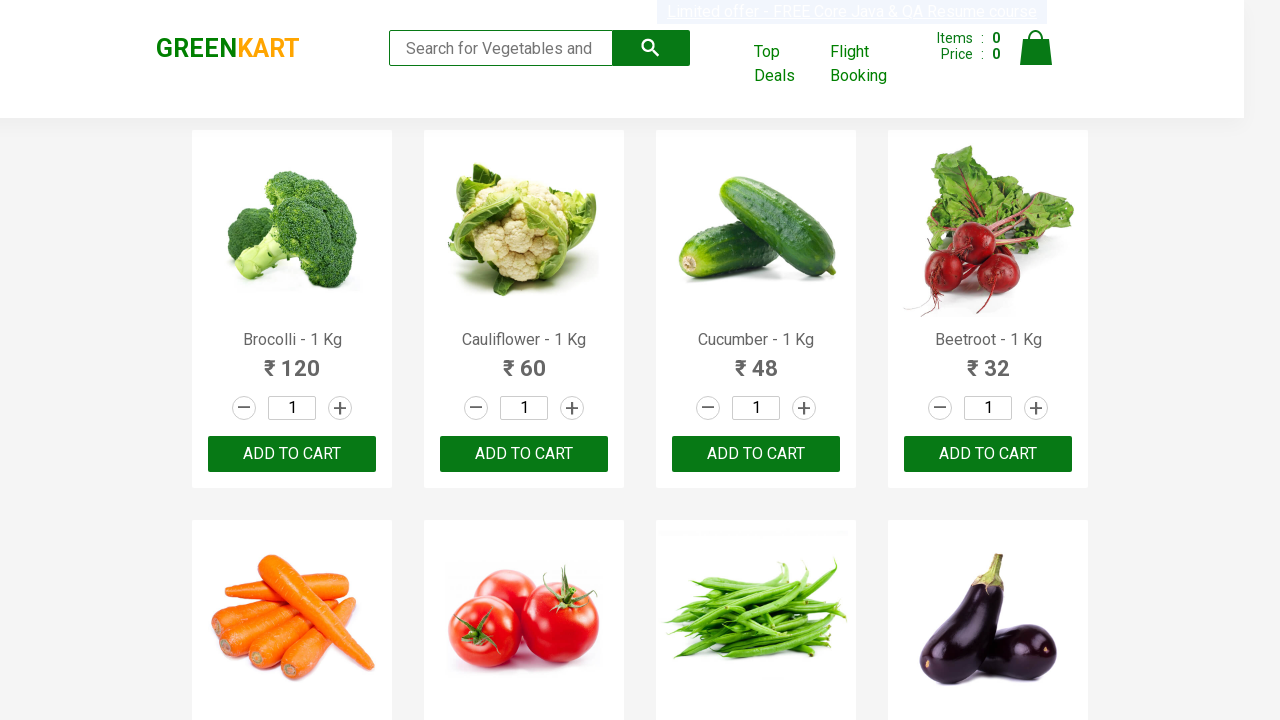

Typed 'ca' in search box to filter products on .search-keyword
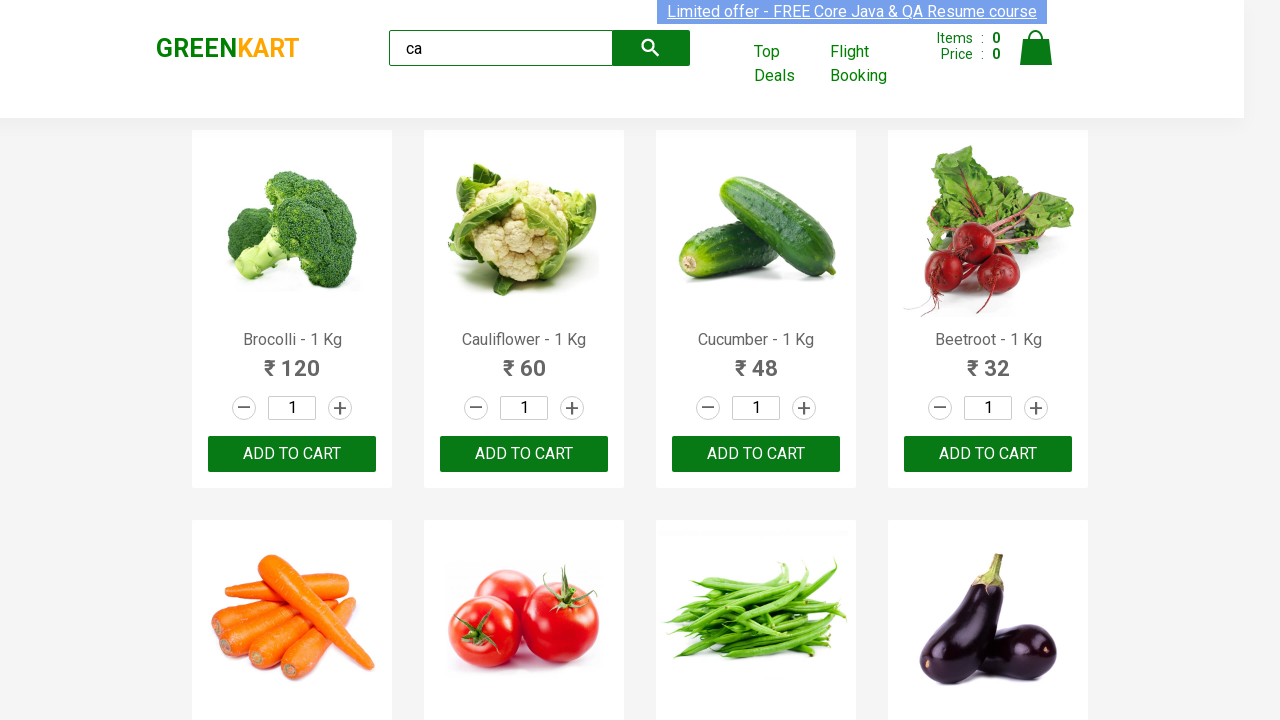

Waited 2 seconds for products to filter
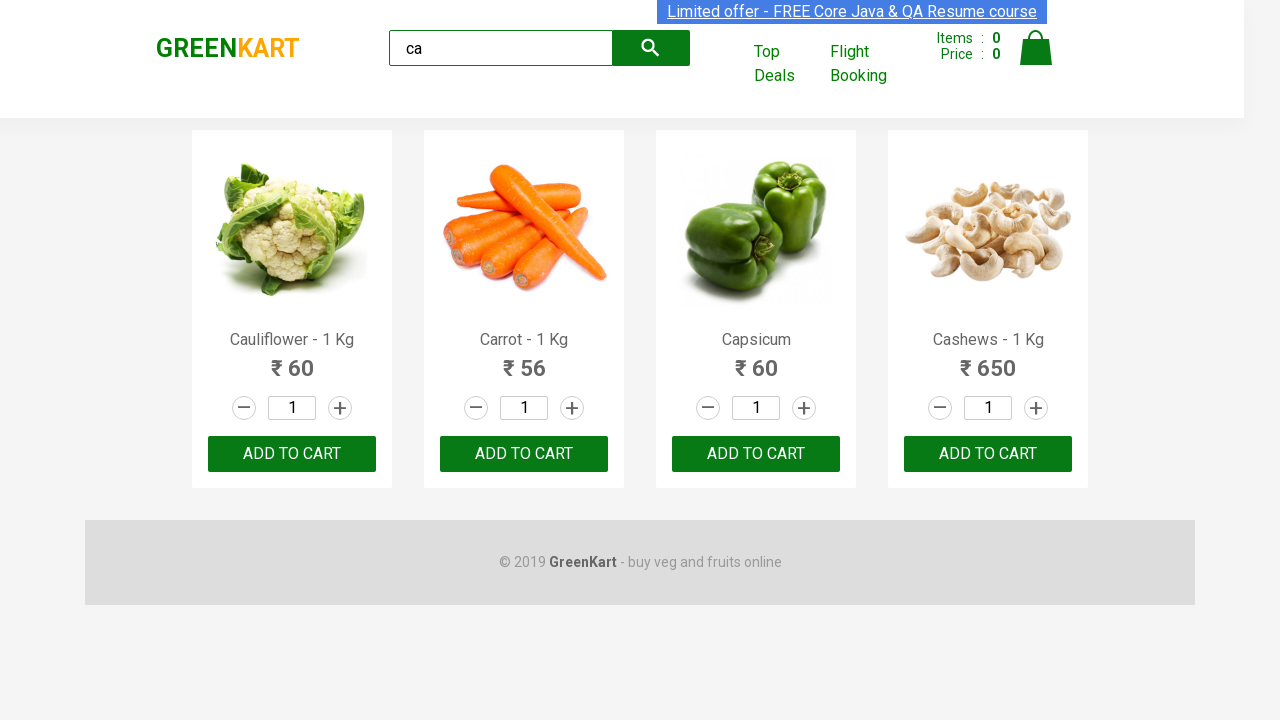

Products wrapper loaded
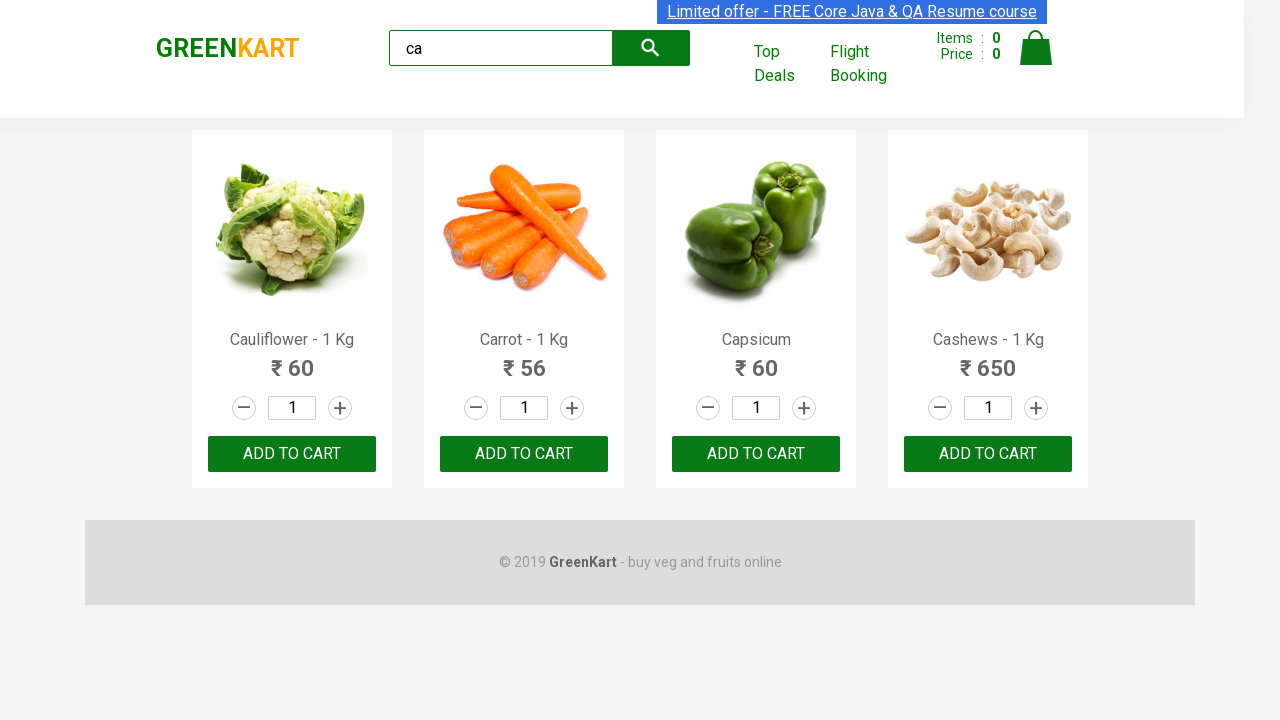

Located all product elements
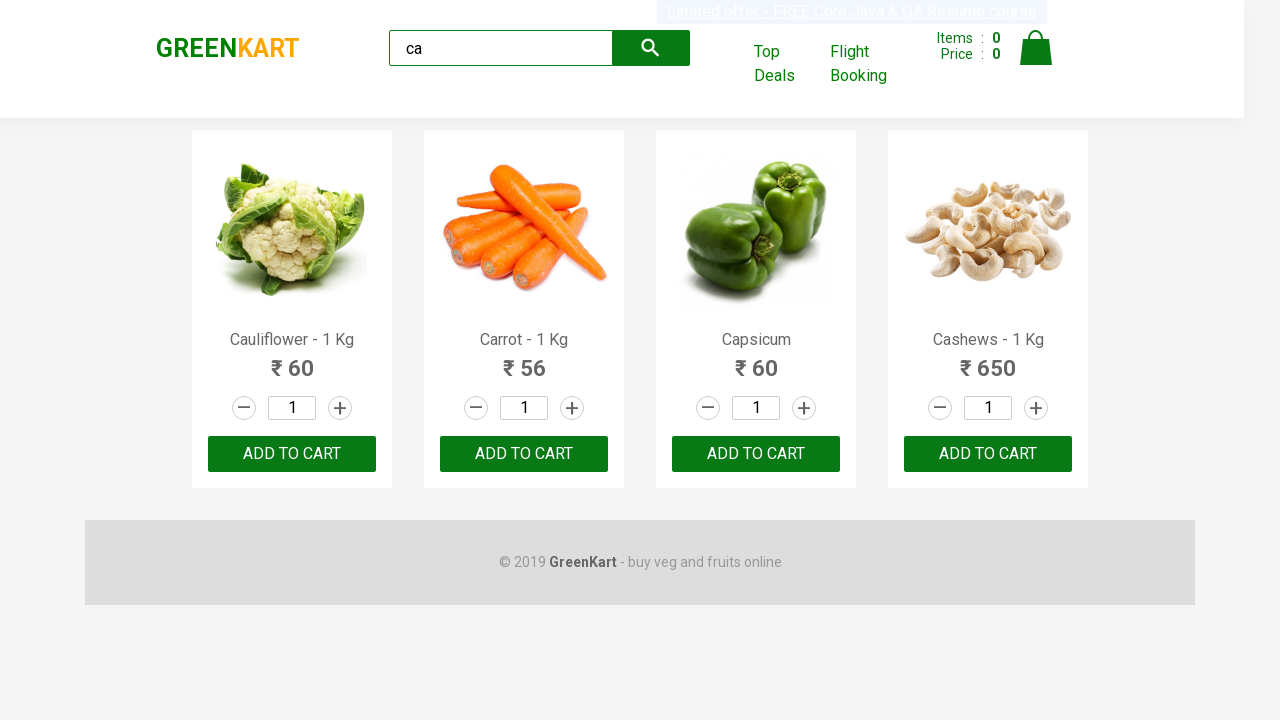

Verified 4 products are displayed
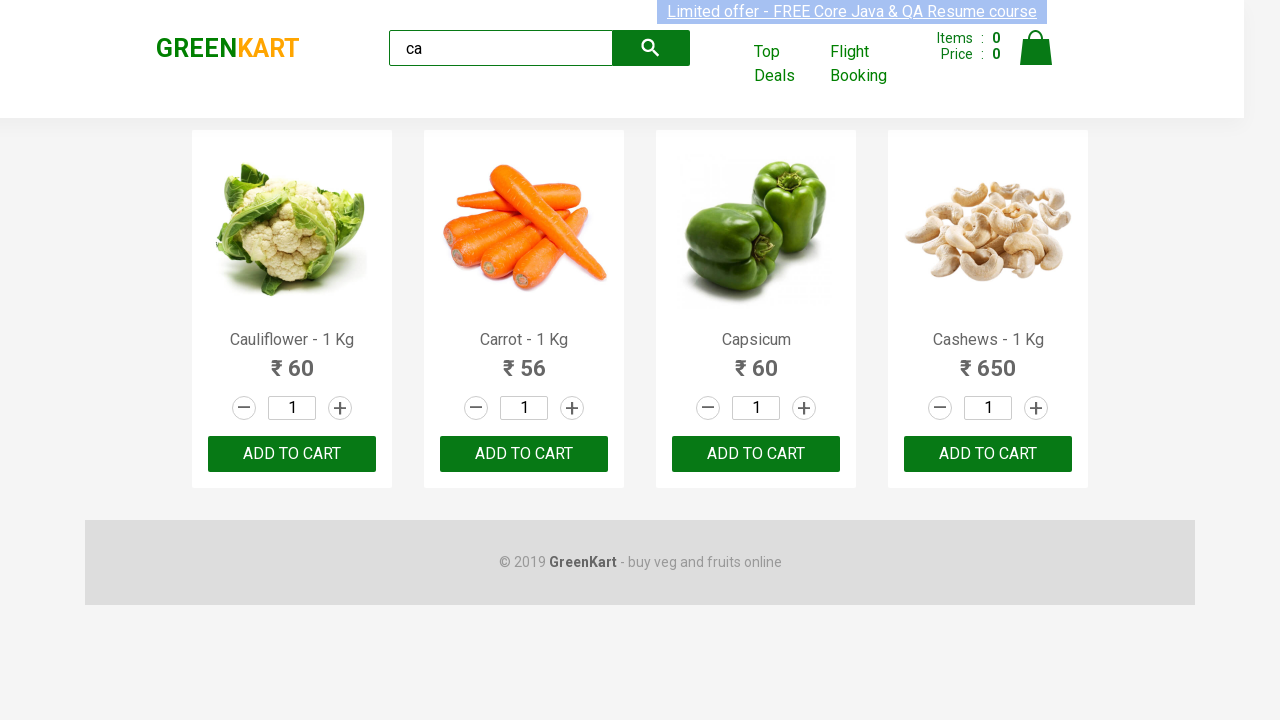

Clicked ADD TO CART button on second product at (524, 454) on .products .product >> nth=1 >> text=ADD TO CART
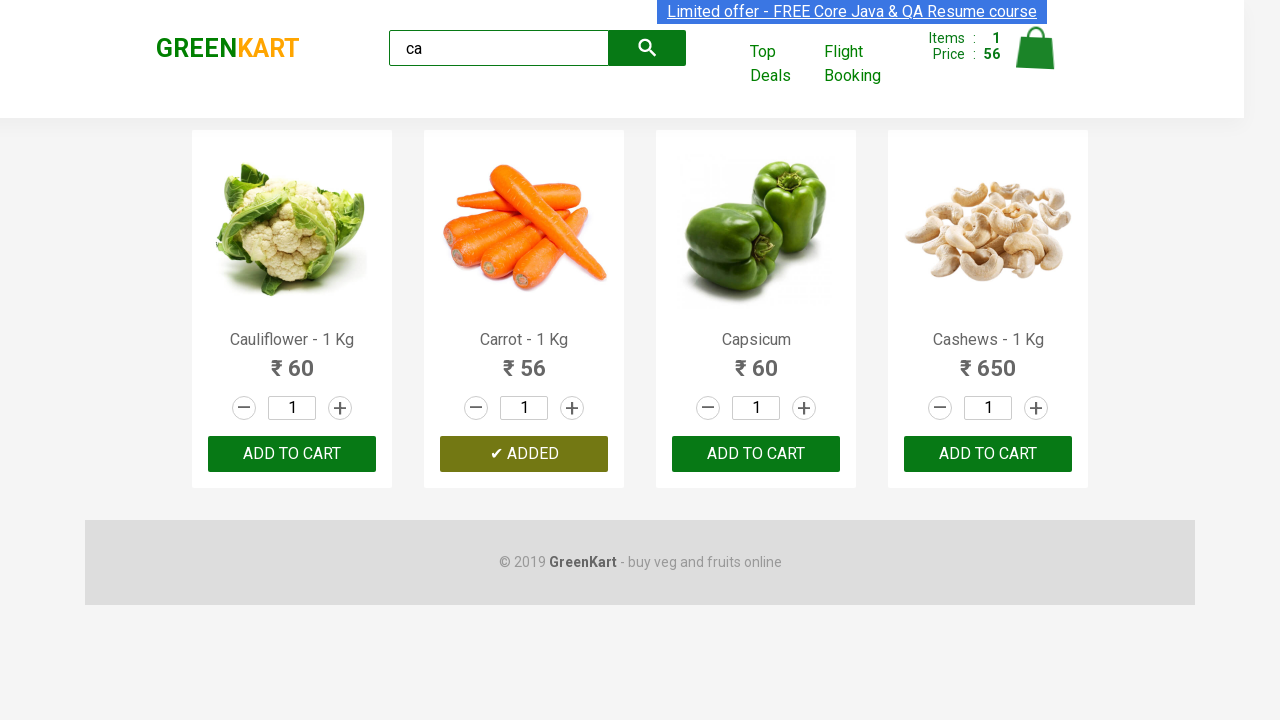

Found and clicked ADD TO CART for Capsicum product at (756, 454) on .products .product >> nth=2 >> button
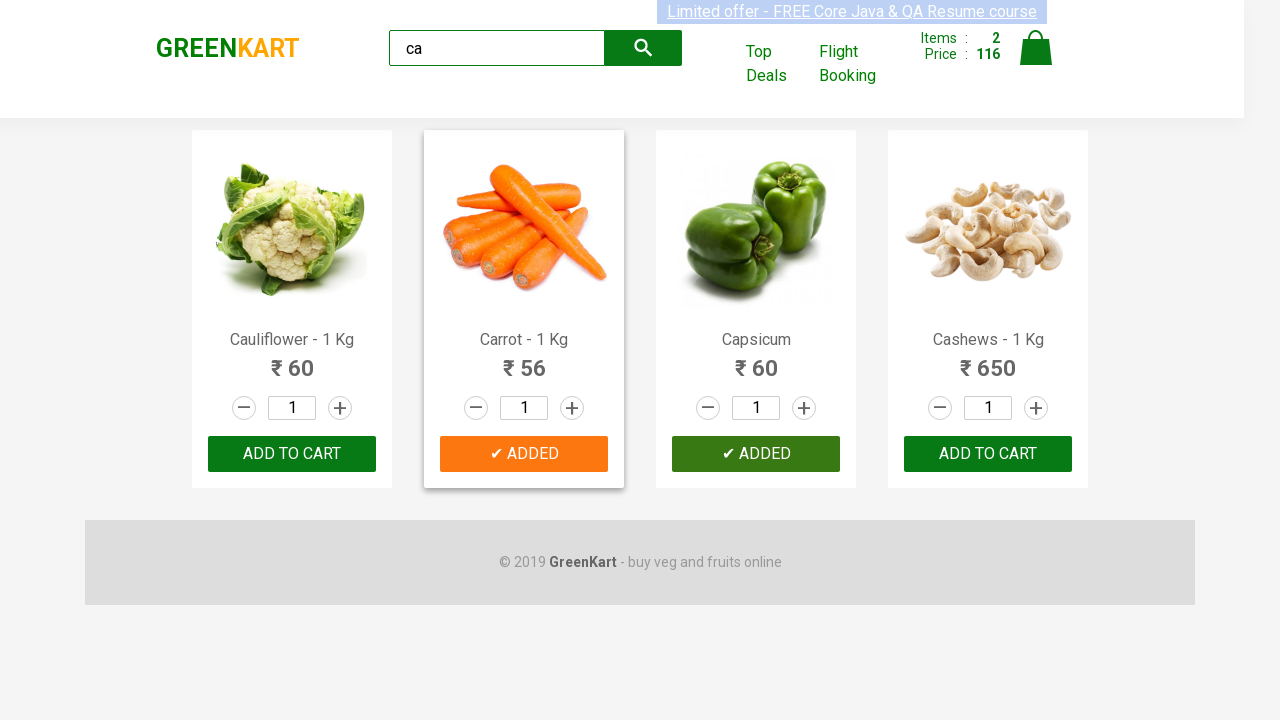

Located brand name element
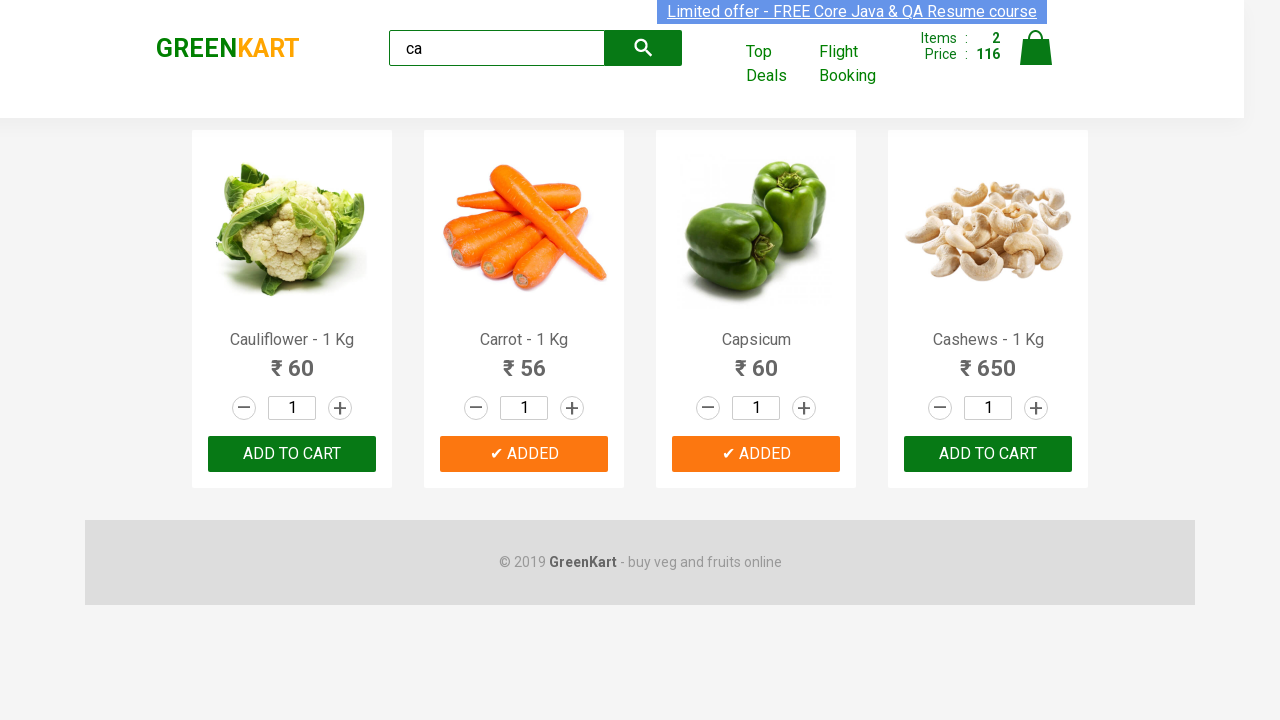

Verified brand name is 'GREENKART'
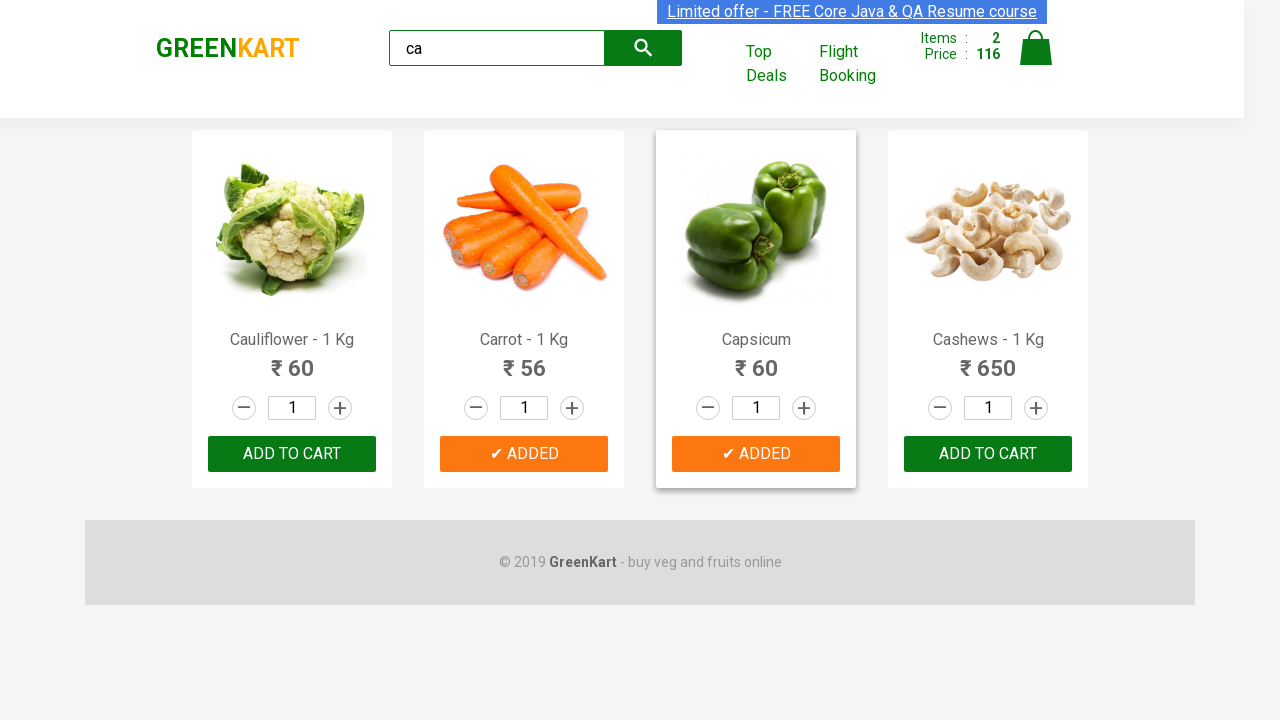

Clicked cart icon to view shopping cart at (1036, 48) on .cart-icon > img
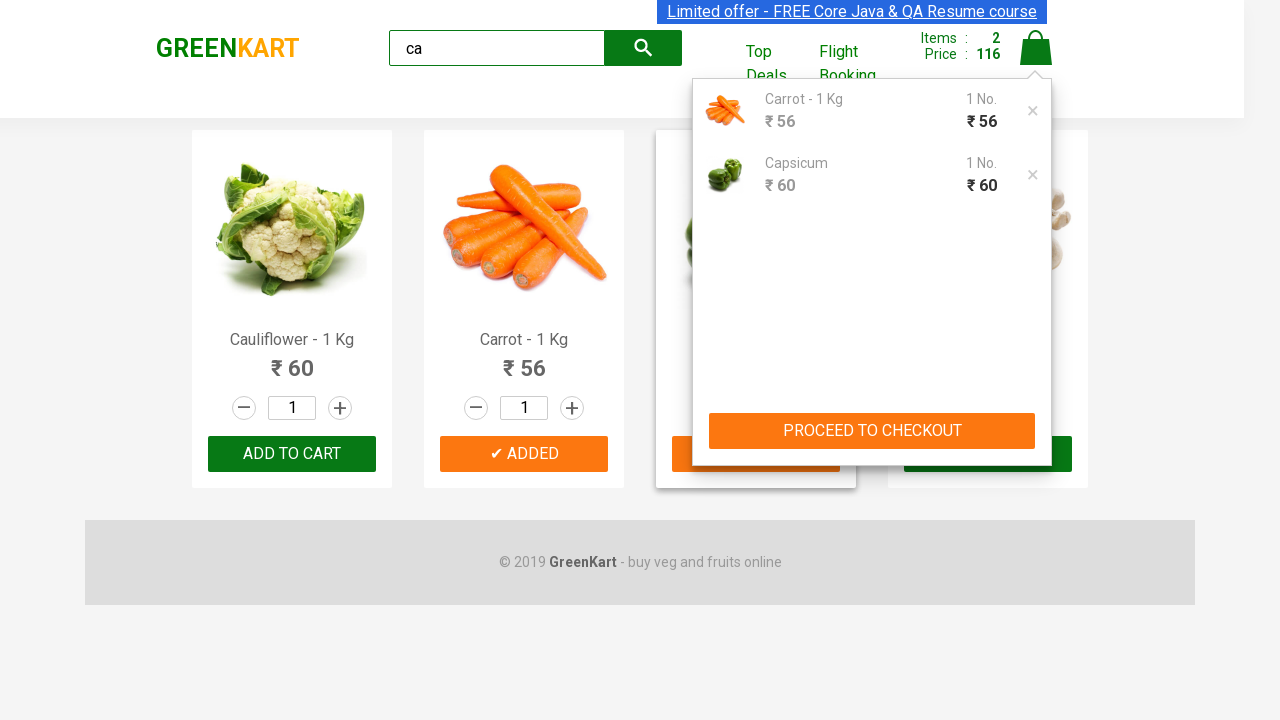

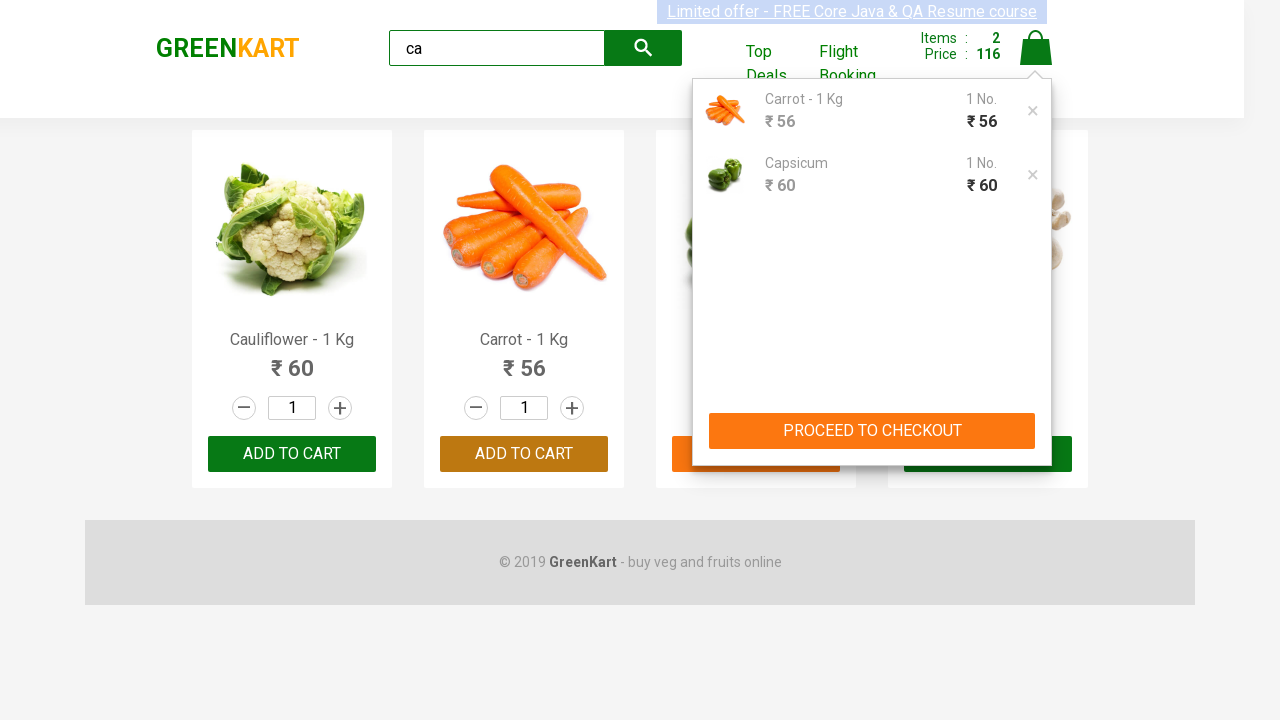